Navigates through Bolivia's statistics website to access employment statistics, clicking through social statistics and employment survey menus to reach employment indicators.

Starting URL: https://www.ine.gob.bo/

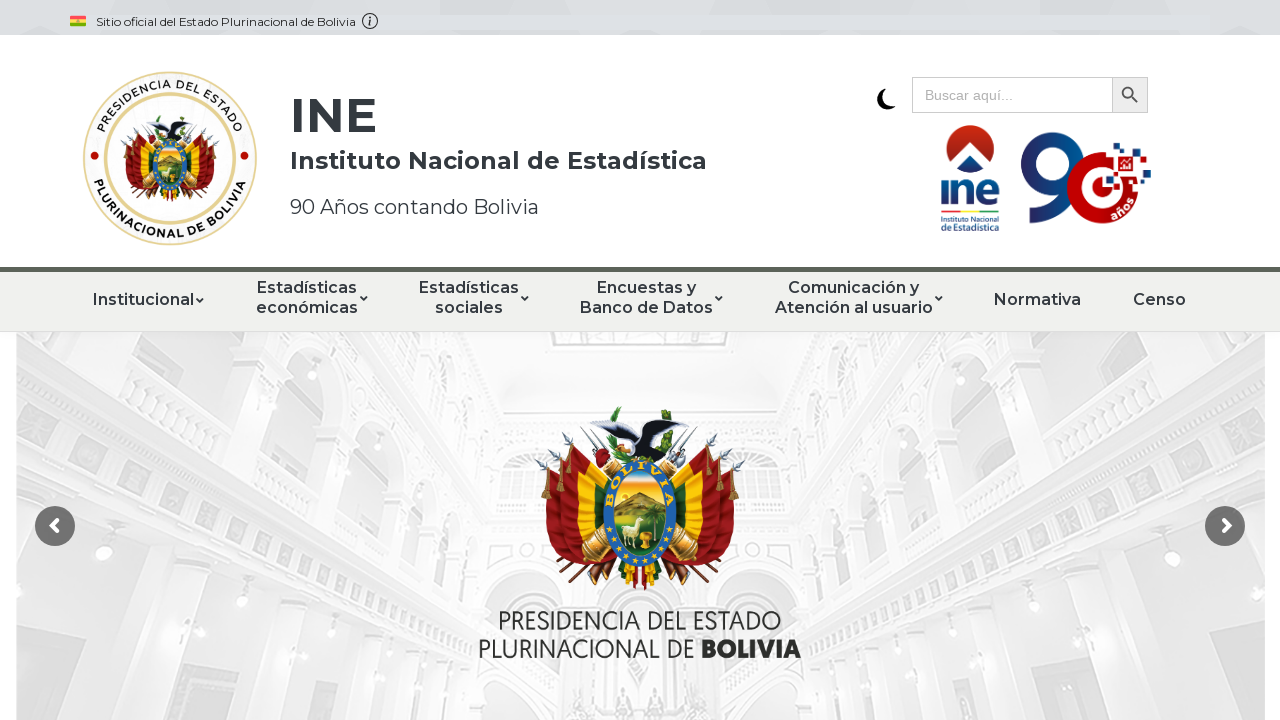

Clicked on 'Estadísticas sociales' menu at (469, 298) on text=Estadísticas sociales
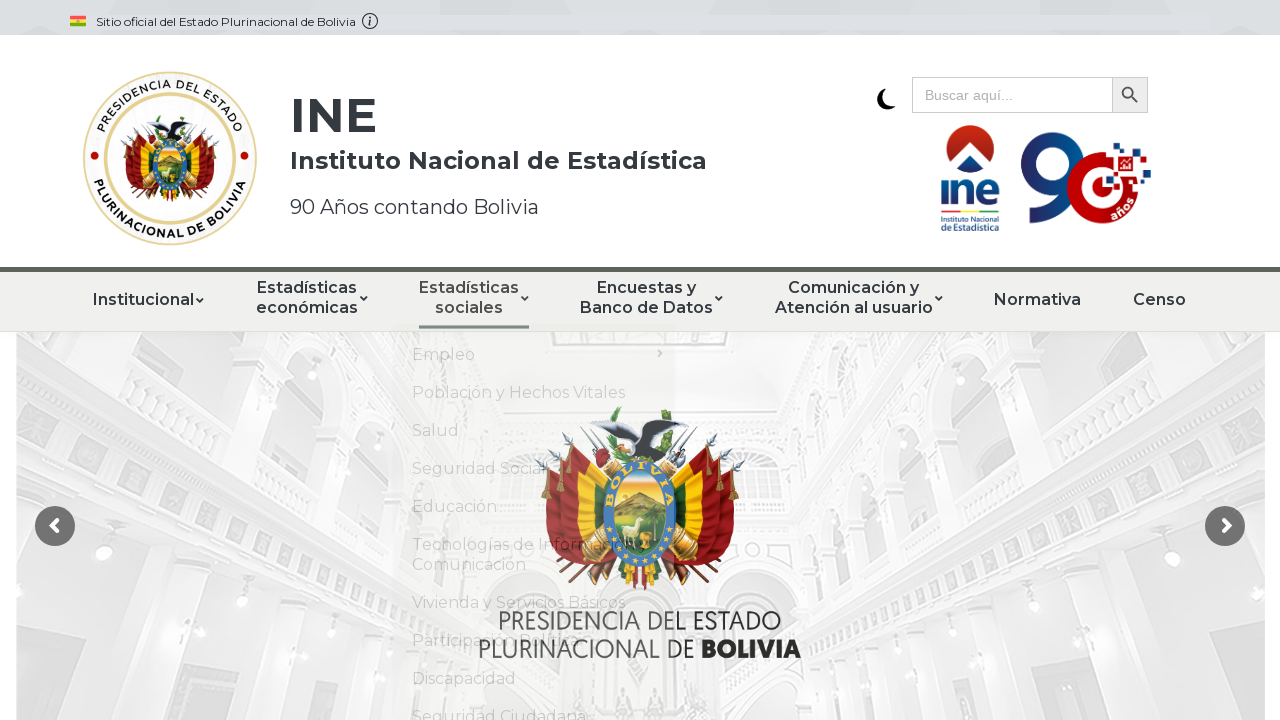

Clicked on 'Empleo' submenu at (534, 355) on a:has-text("Empleo")
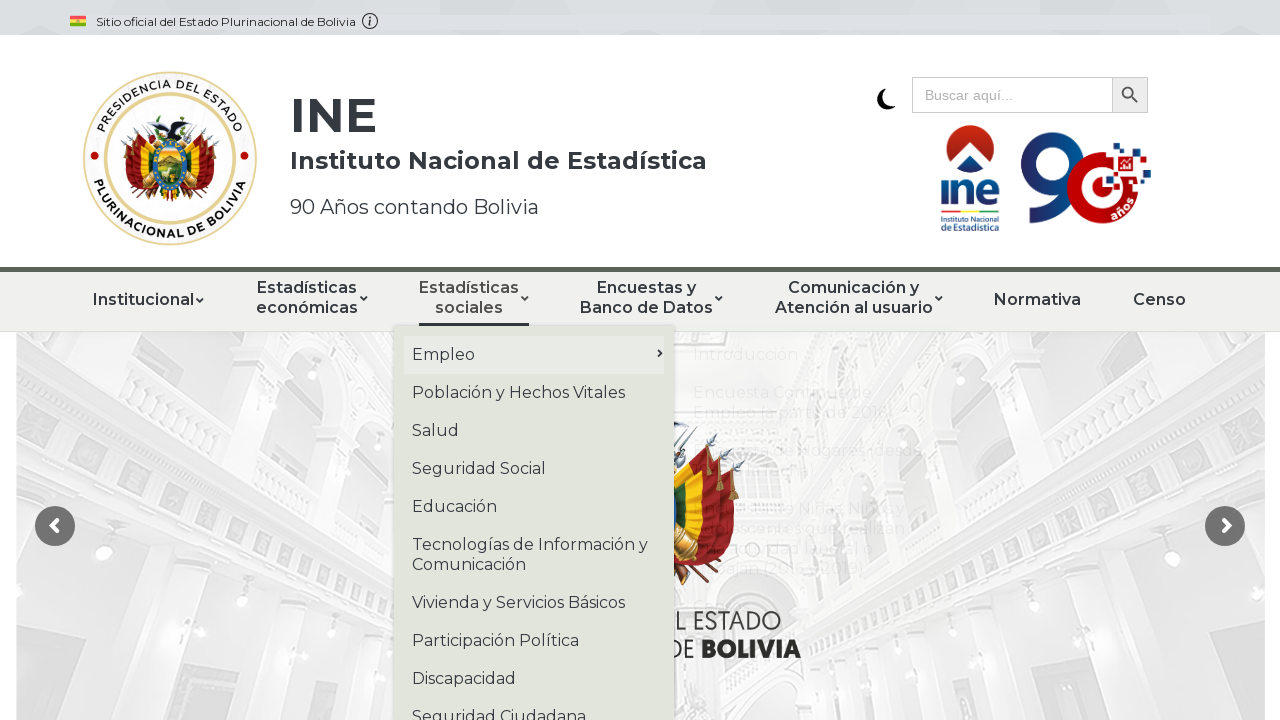

Clicked on 'Encuesta Continua de Empleo (a partir de 2016)' at (815, 403) on text=Encuesta Continua de Empleo (a partir de 2016)
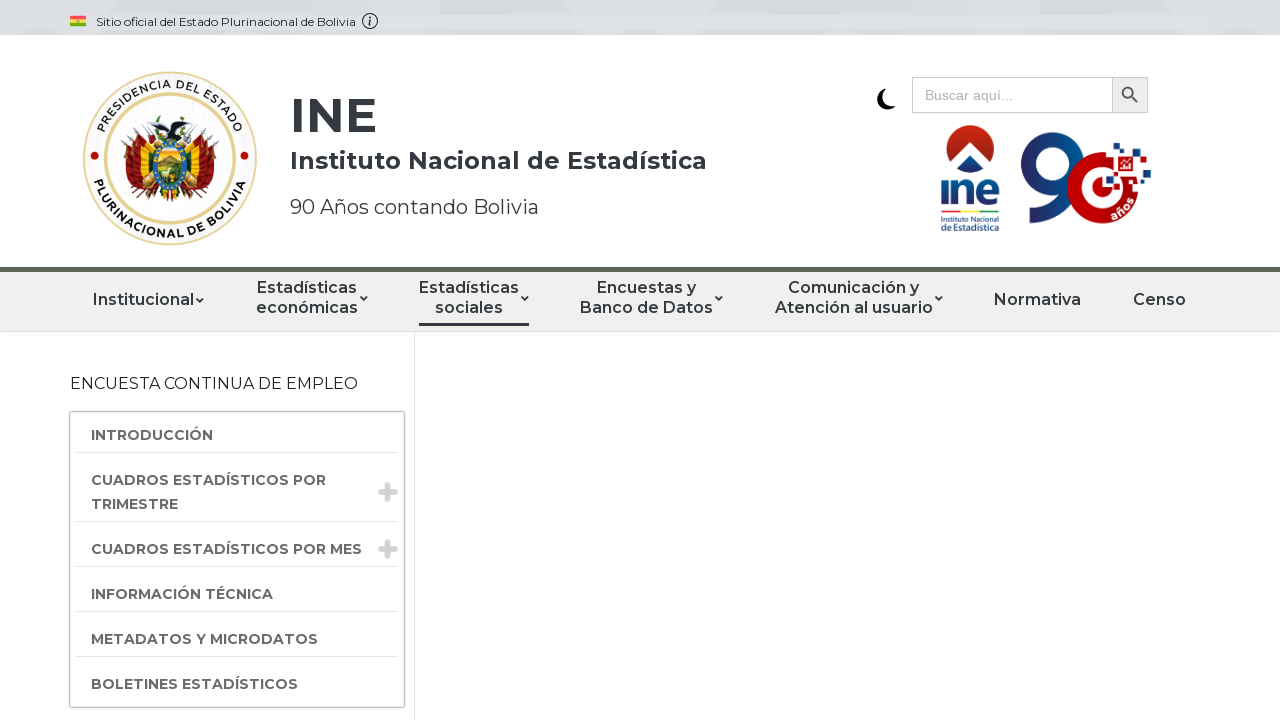

Clicked on page to close any menus at (640, 360) on html
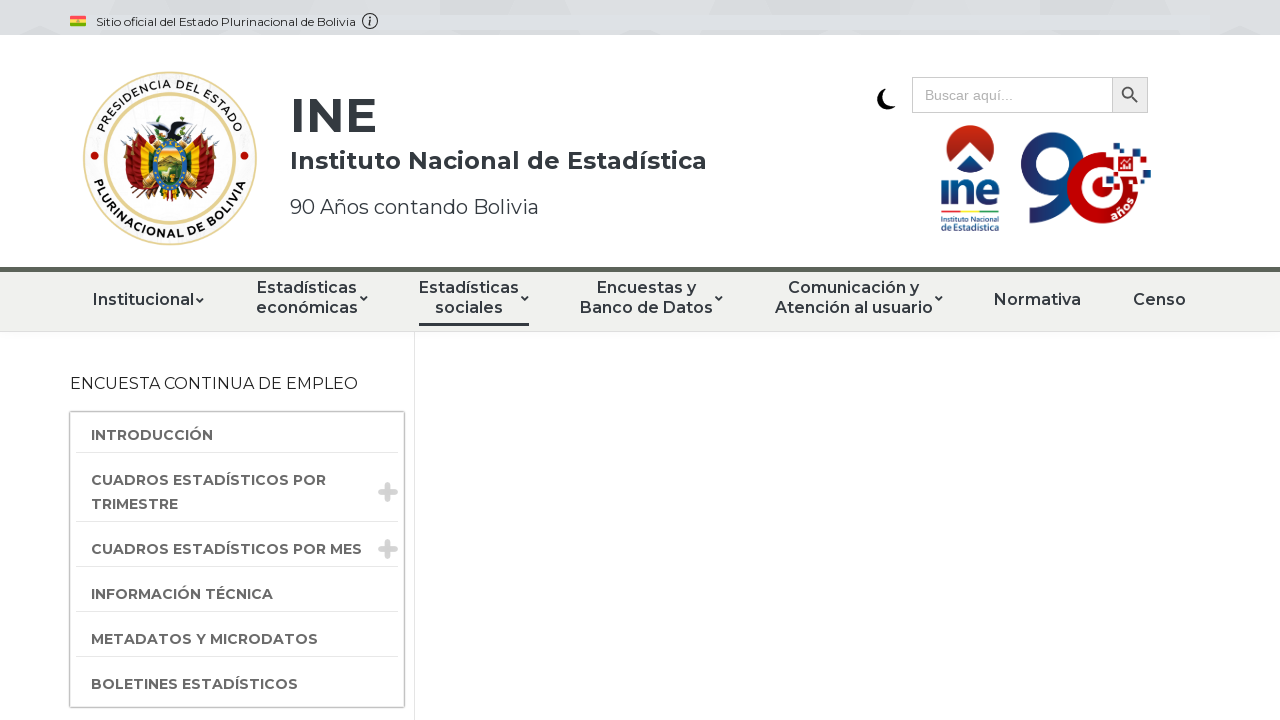

Clicked on monthly statistics section at (227, 549) on xpath=//*[@id="menu-item-43474"]/span/a
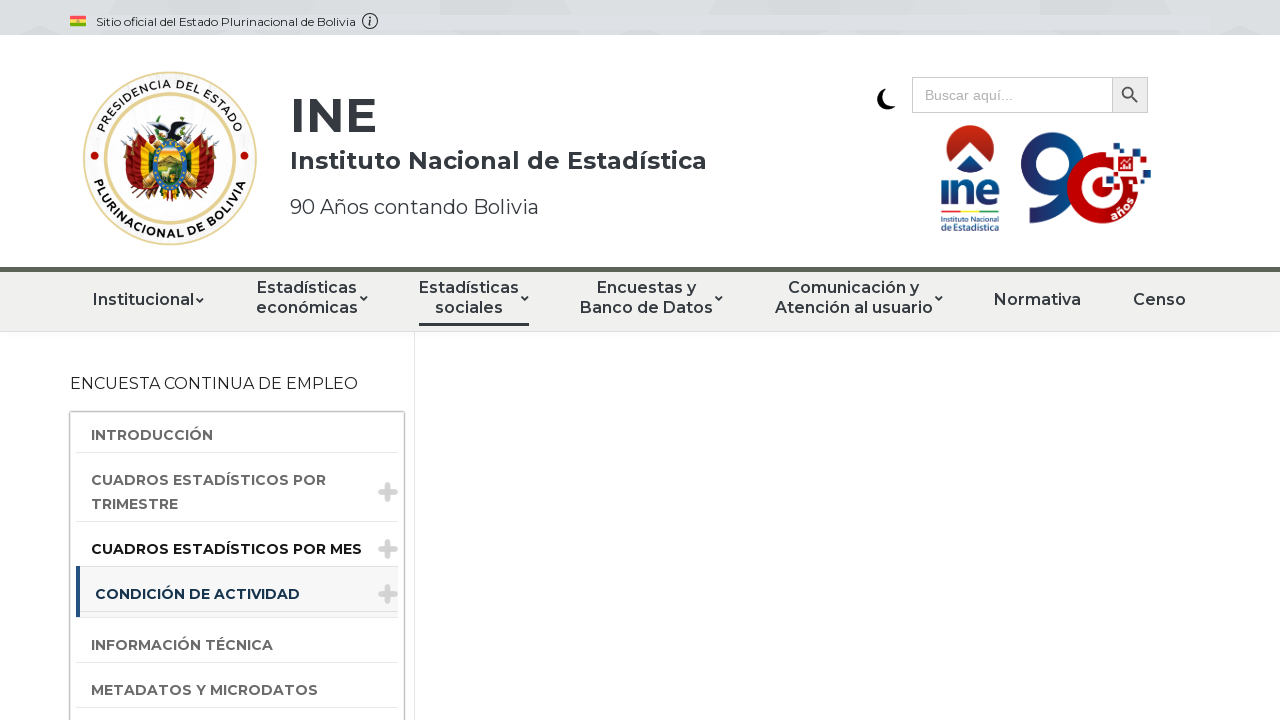

Clicked on 'INDICADORES DE EMPLEO' section at (229, 639) on #menu-item-43646 >> text=INDICADORES DE EMPLEO
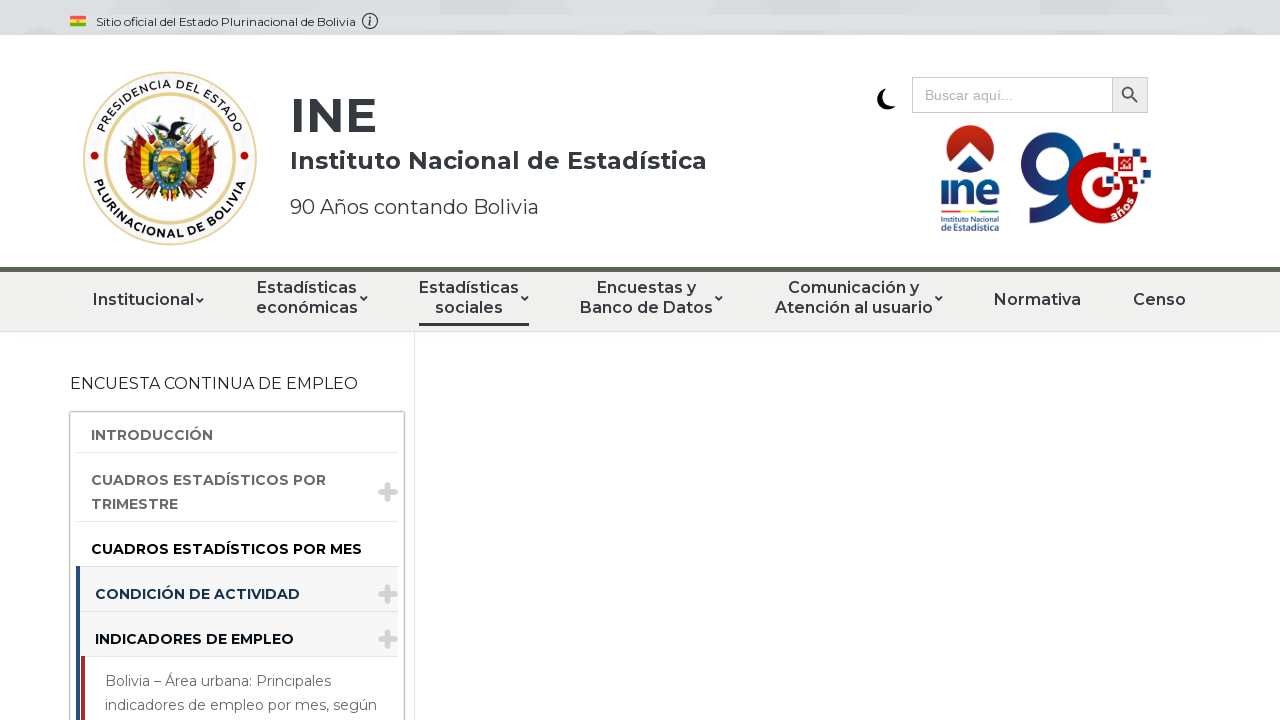

Clicked on employment indicators by department link at (242, 360) on text=Bolivia: Principales indicadores de empleo por mes, según grupo de departam
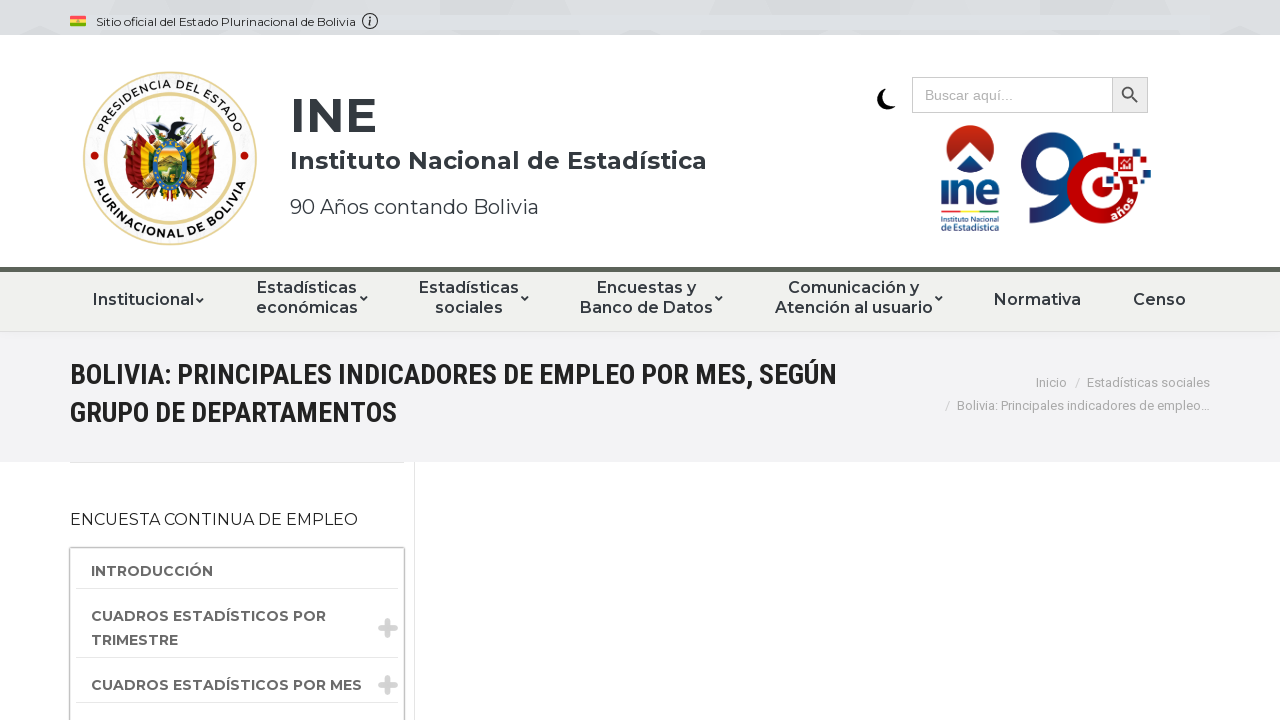

Download link became visible
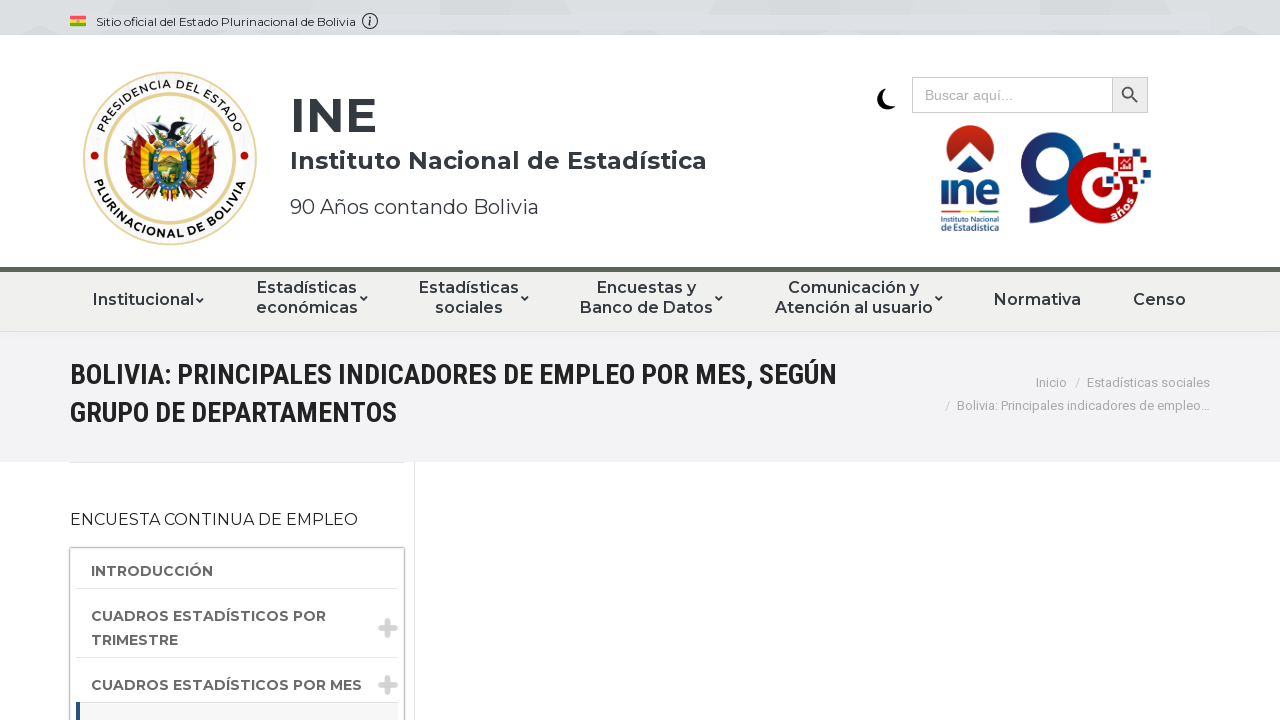

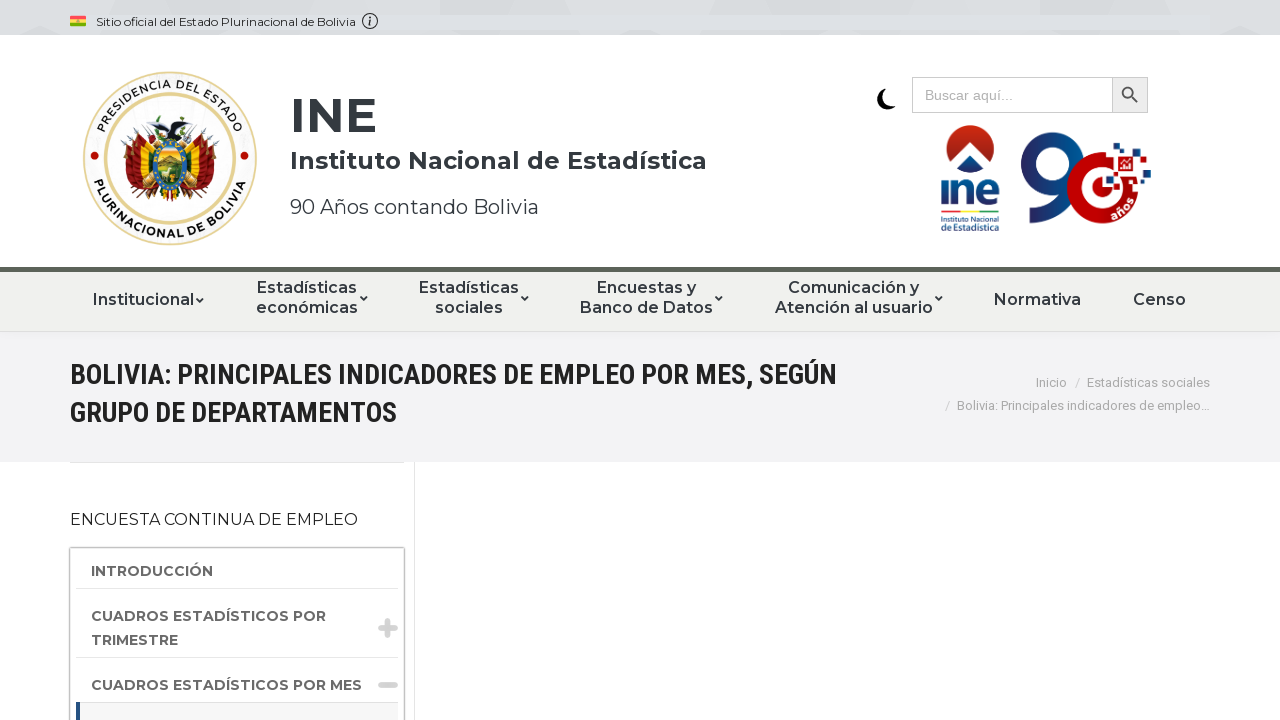